Navigates to GoDaddy India homepage, maximizes the window, and verifies the page title and URL are correct

Starting URL: https://in.godaddy.com/

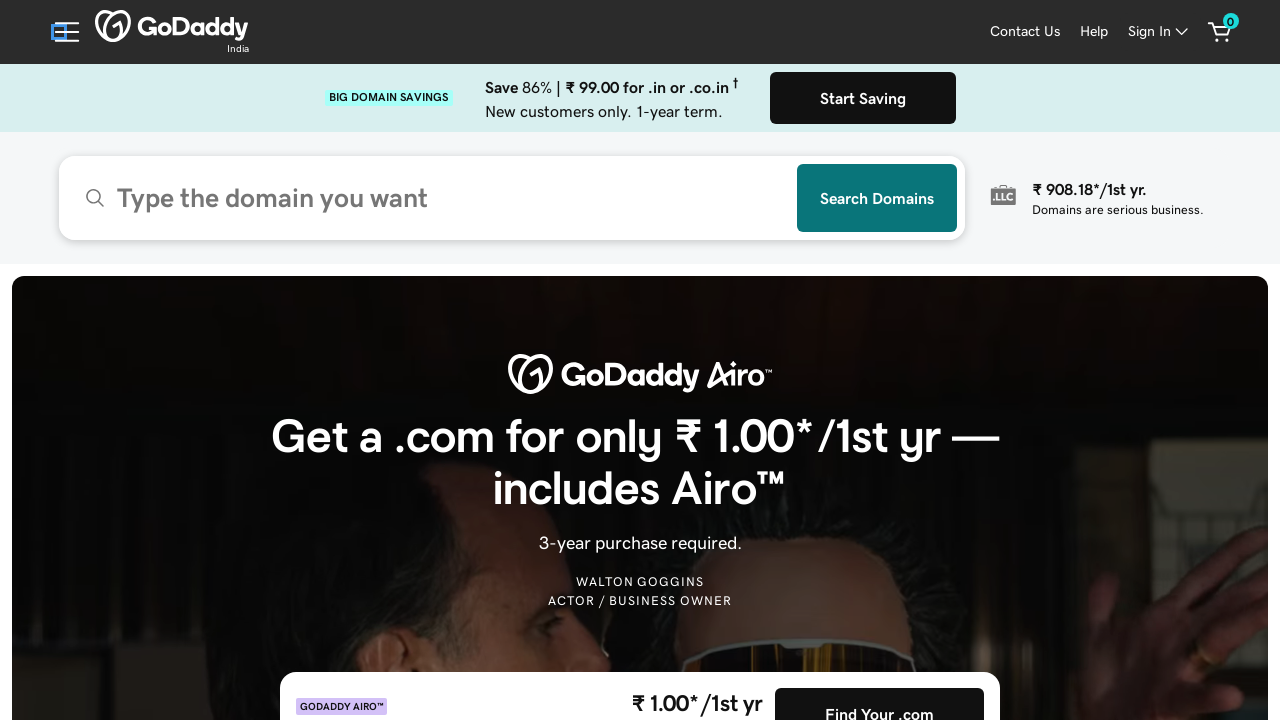

Retrieved page title
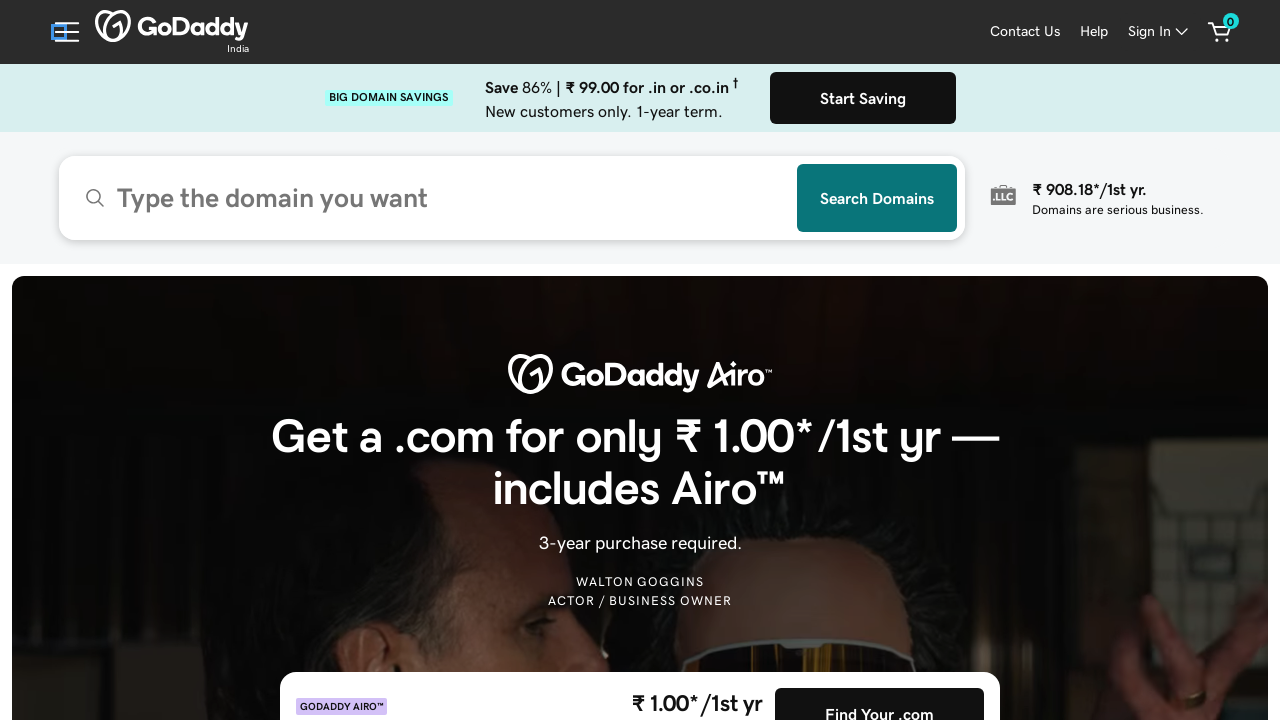

Retrieved current URL
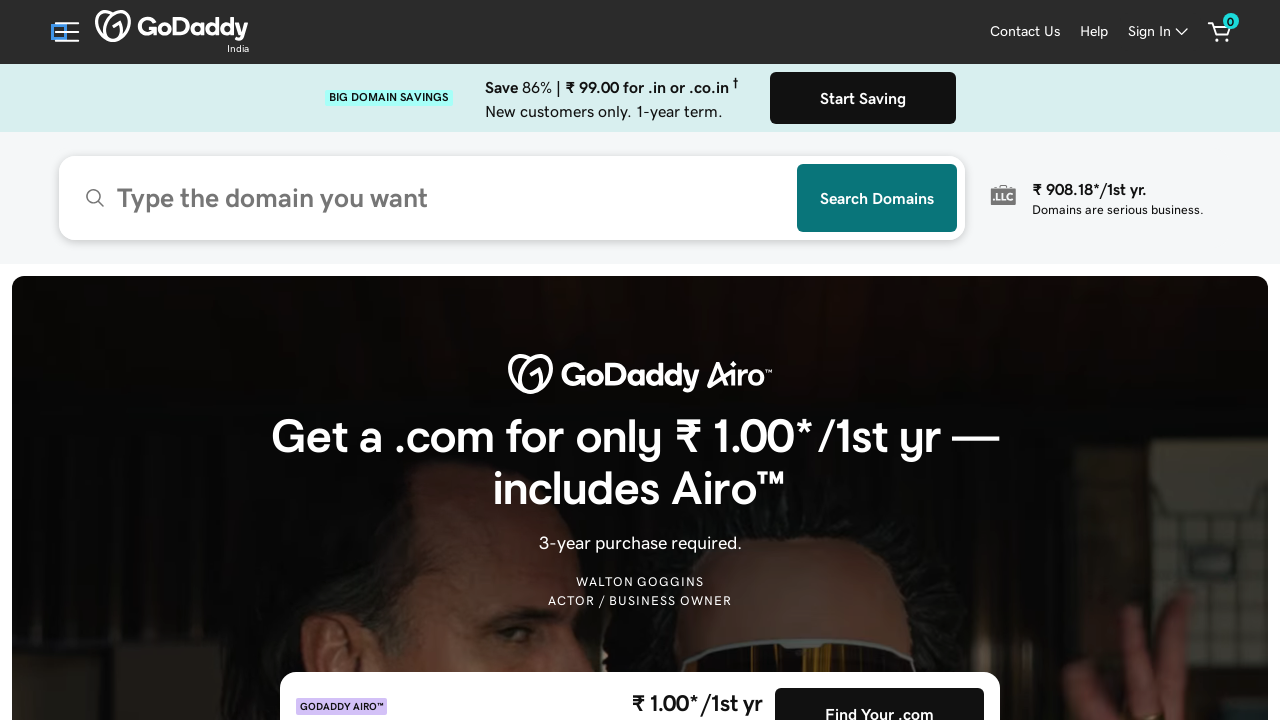

URL verification failed - current URL does not match expected GoDaddy India homepage
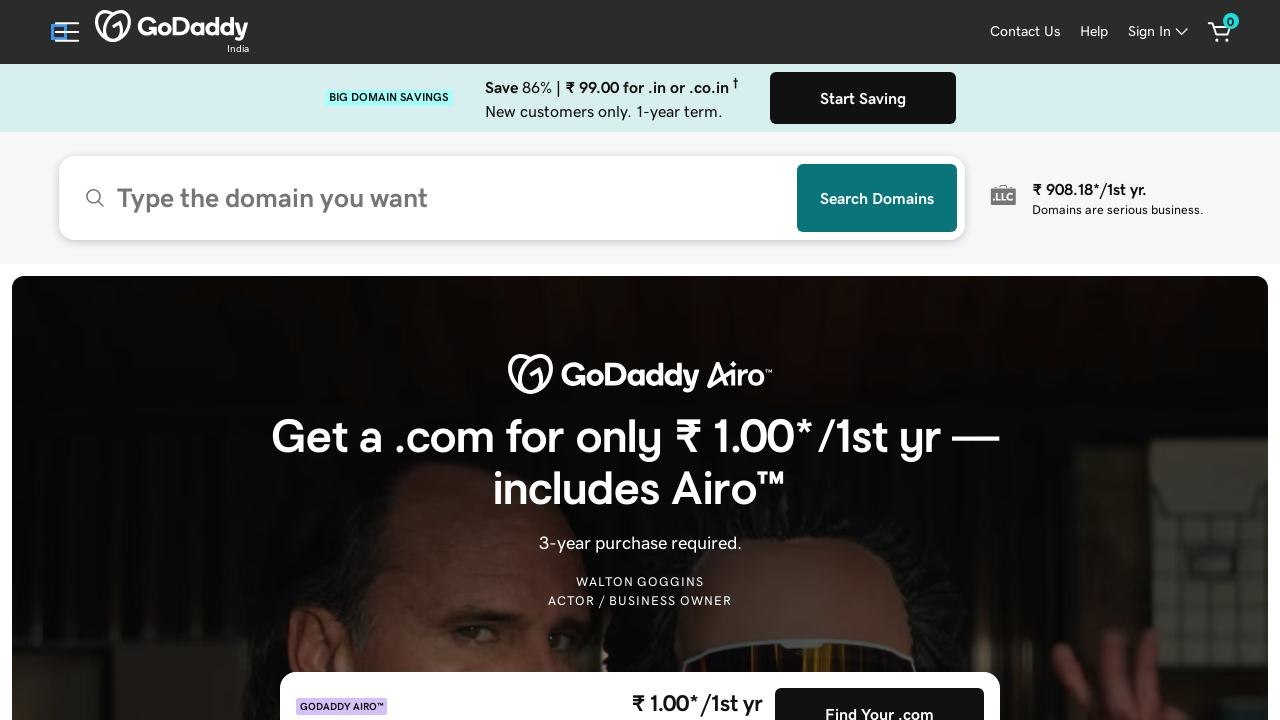

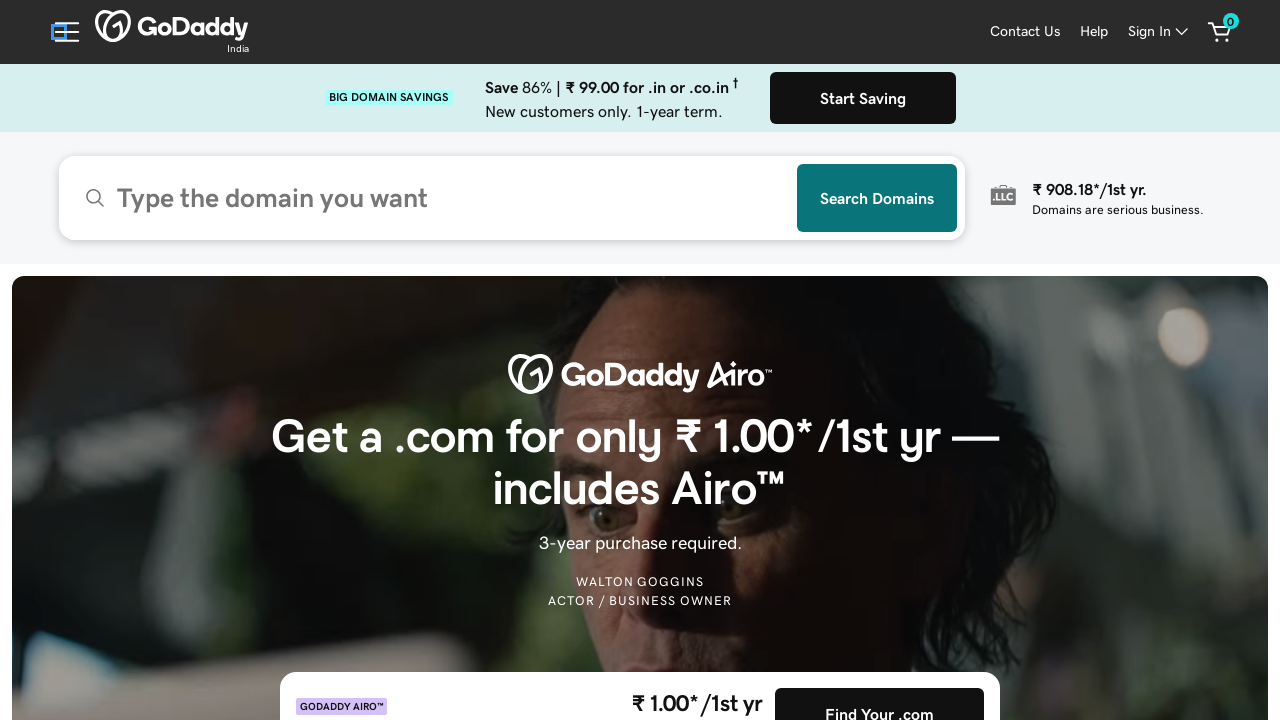